Tests un-marking todo items as complete by unchecking their checkboxes

Starting URL: https://demo.playwright.dev/todomvc

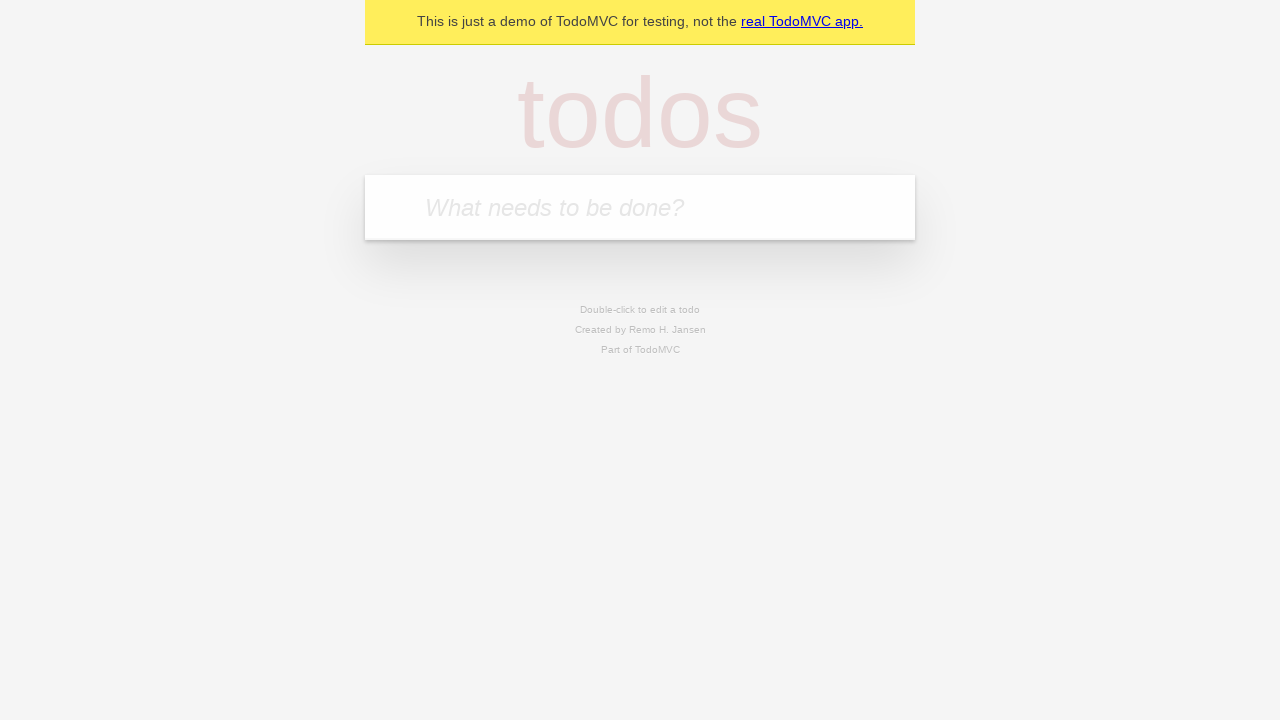

Located the todo input field
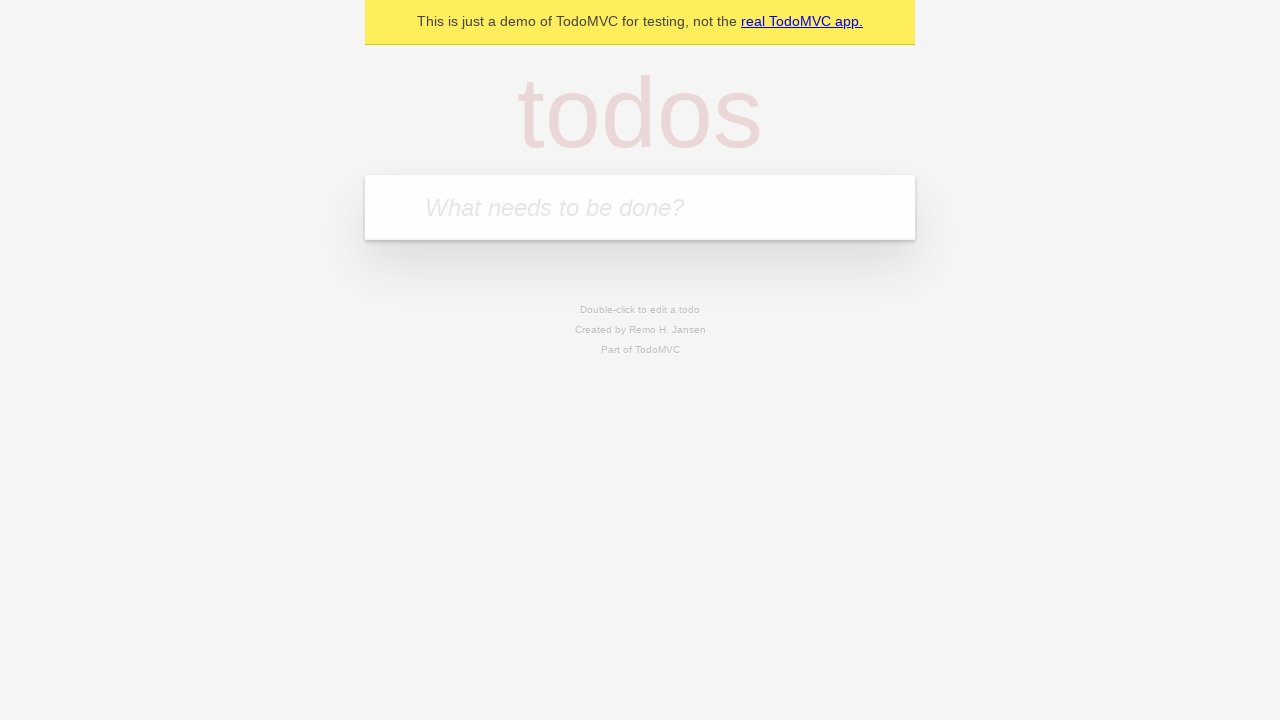

Filled todo input with 'buy some cheese' on internal:attr=[placeholder="What needs to be done?"i]
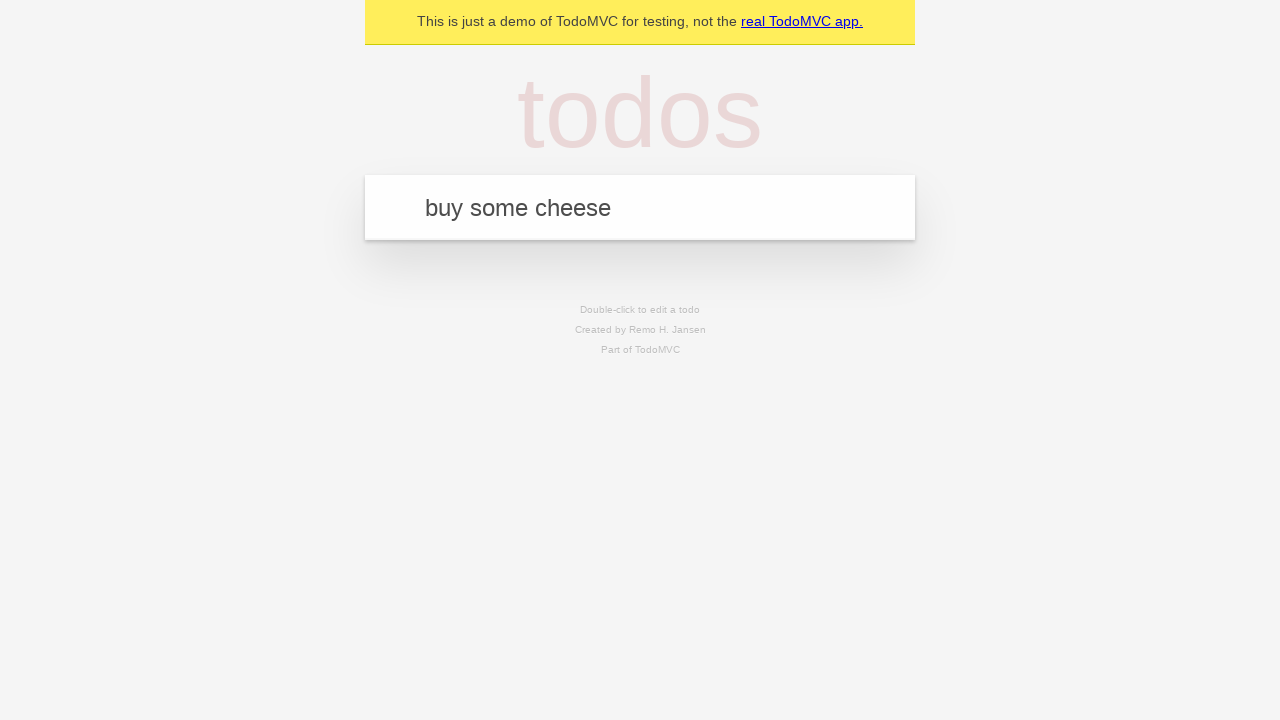

Pressed Enter to create todo item 'buy some cheese' on internal:attr=[placeholder="What needs to be done?"i]
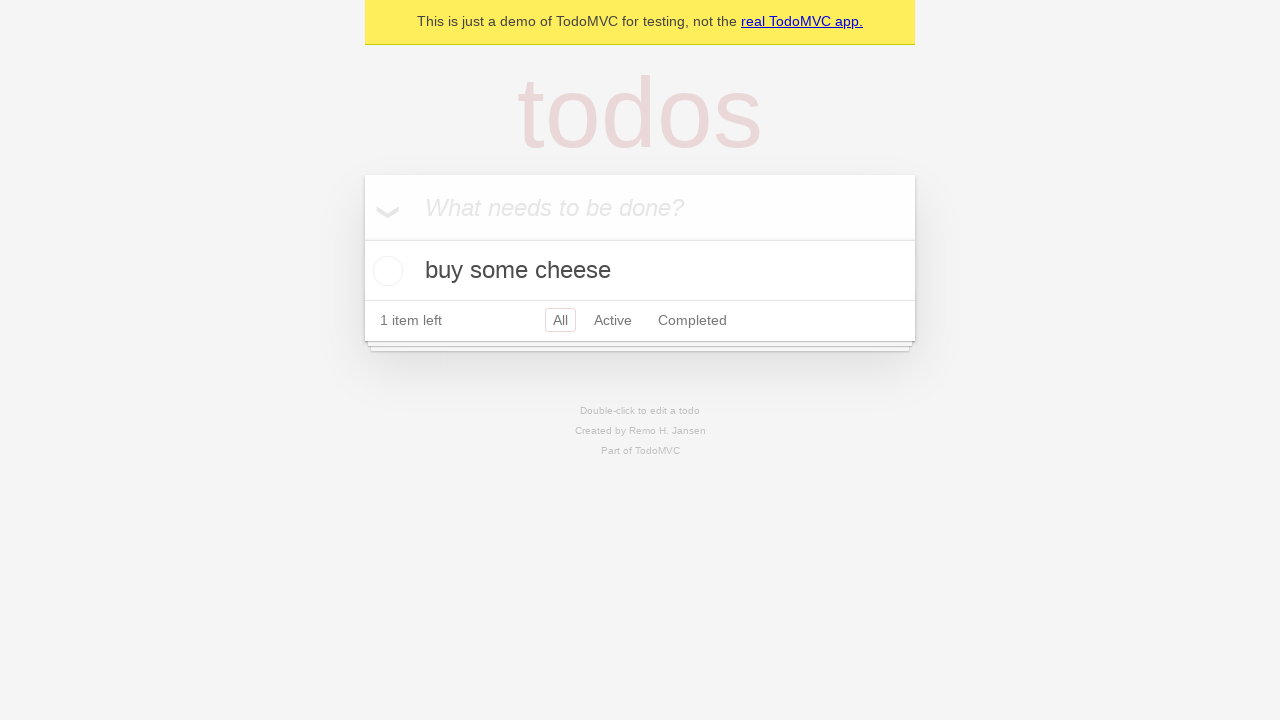

Filled todo input with 'feed the cat' on internal:attr=[placeholder="What needs to be done?"i]
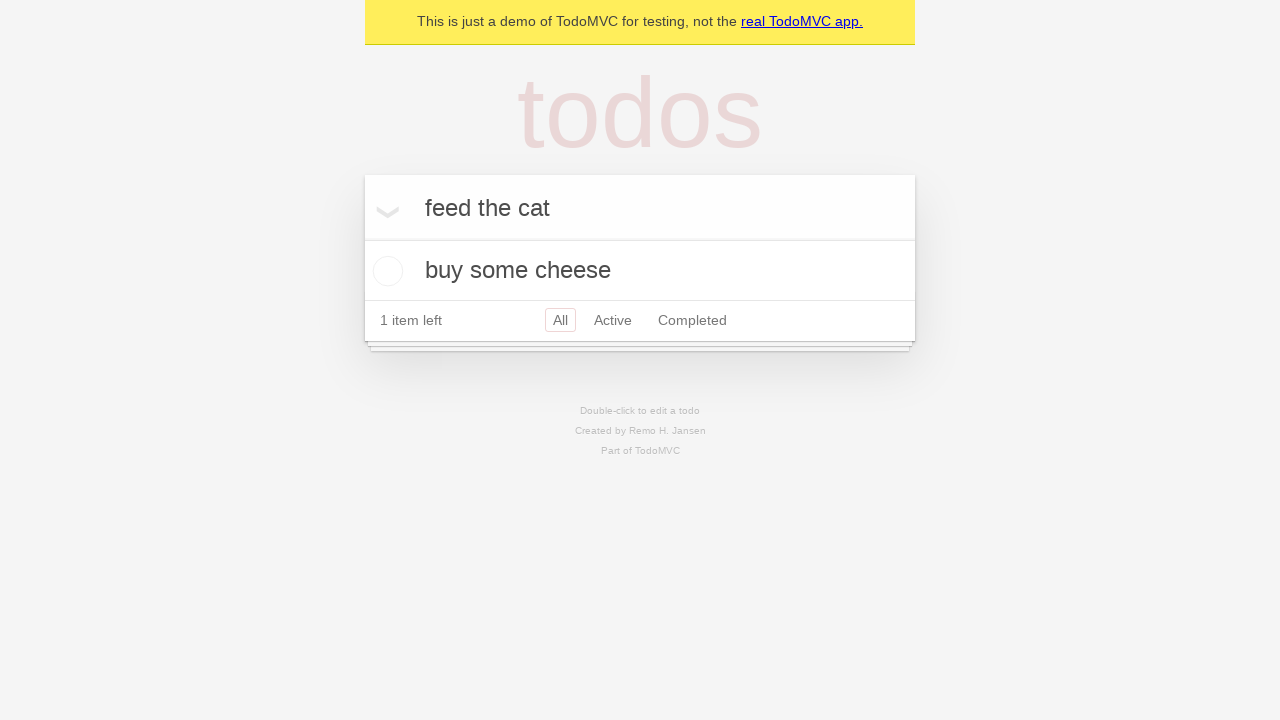

Pressed Enter to create todo item 'feed the cat' on internal:attr=[placeholder="What needs to be done?"i]
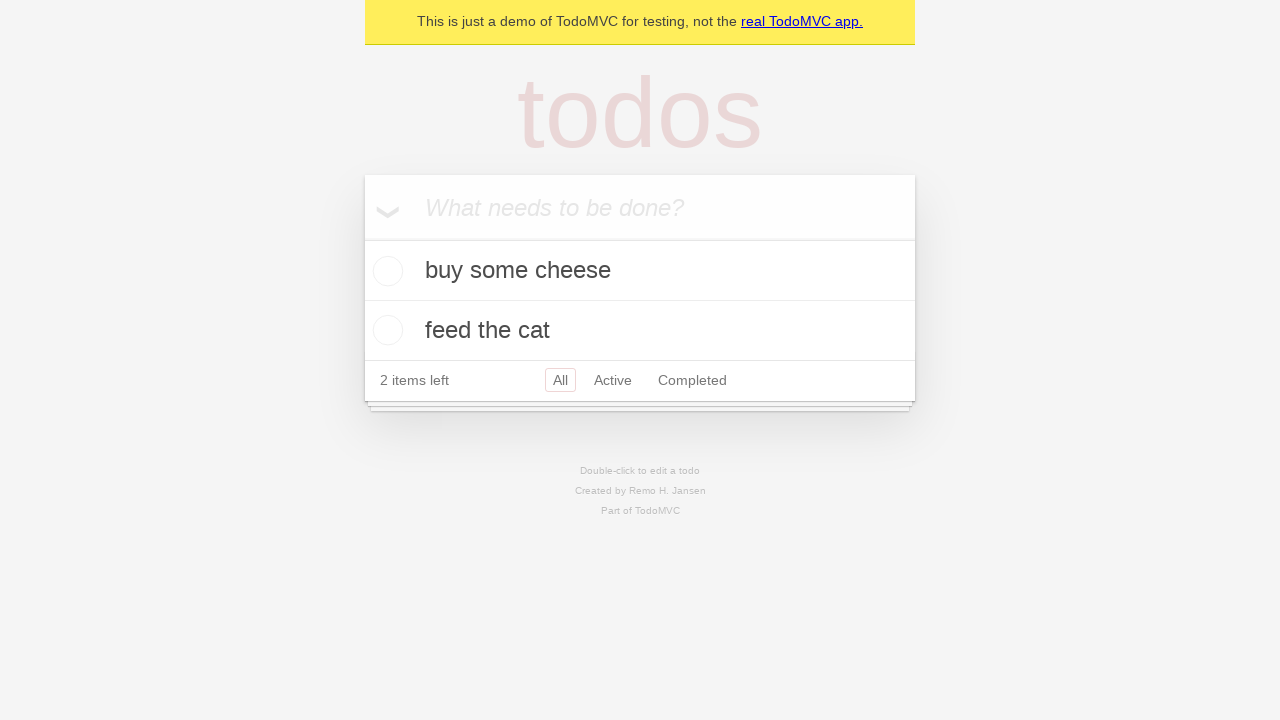

Located the first todo item
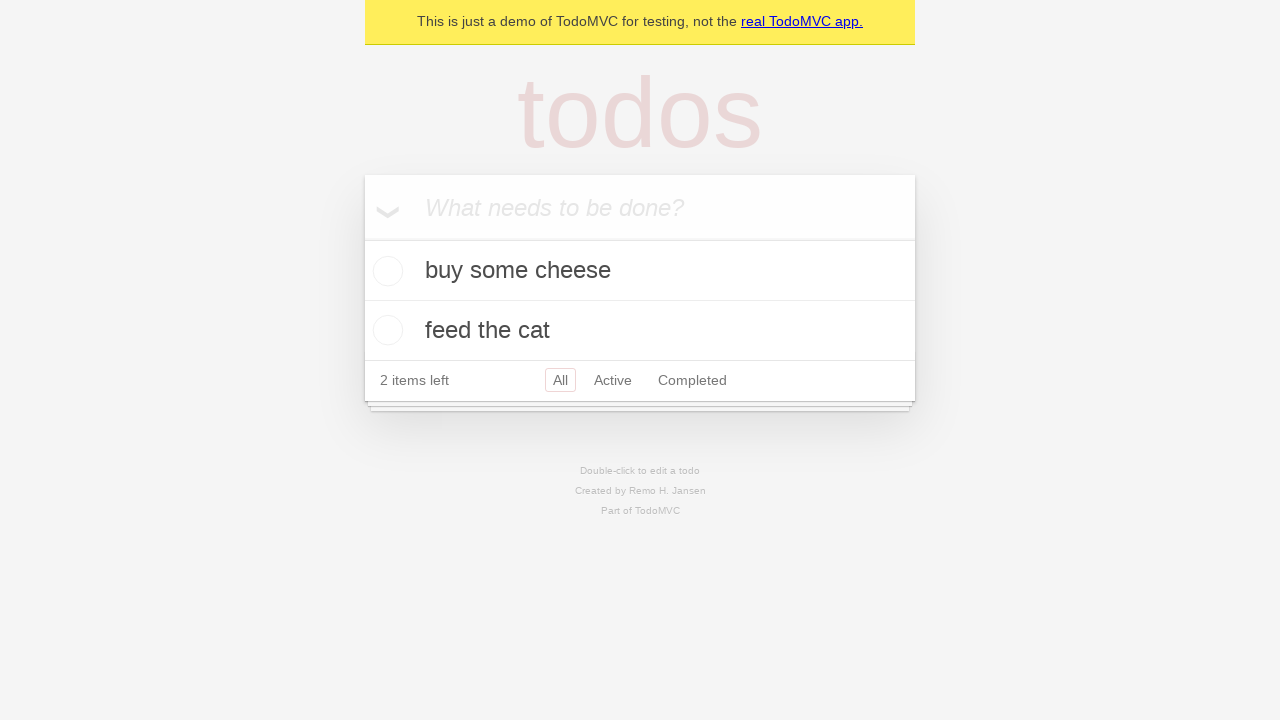

Located the checkbox for the first todo item
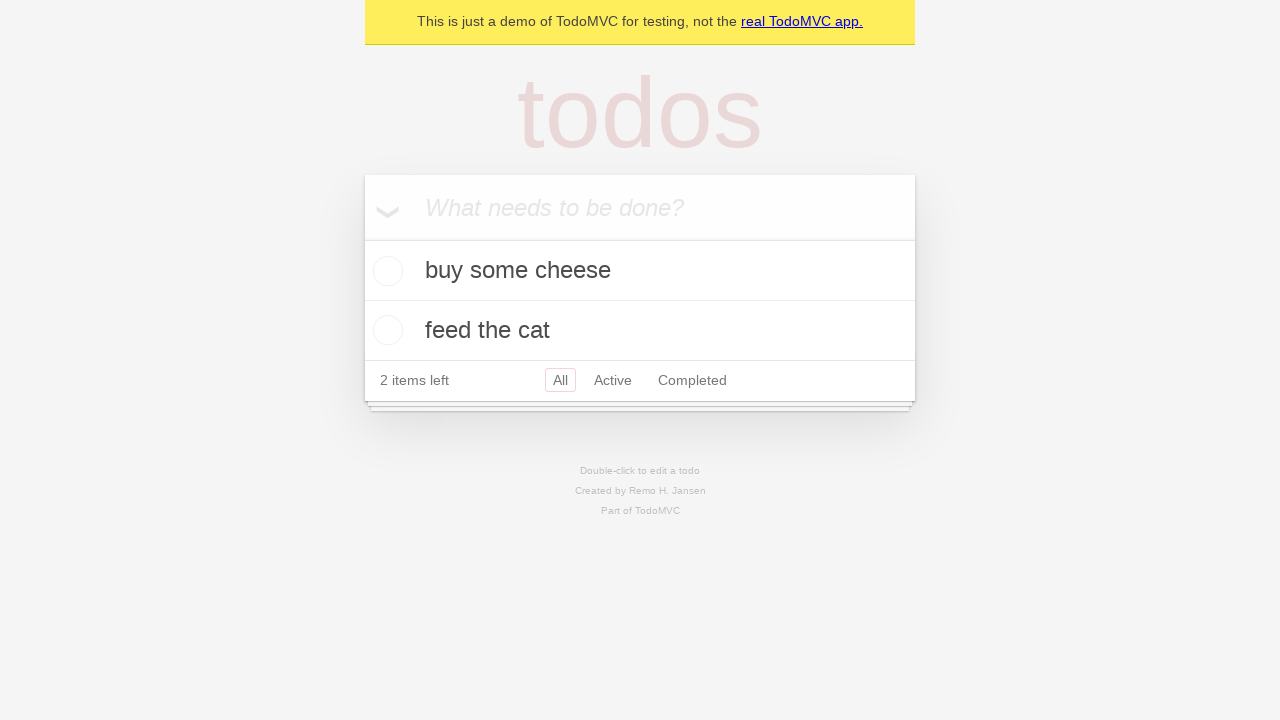

Checked the first todo item as complete at (385, 271) on internal:testid=[data-testid="todo-item"s] >> nth=0 >> internal:role=checkbox
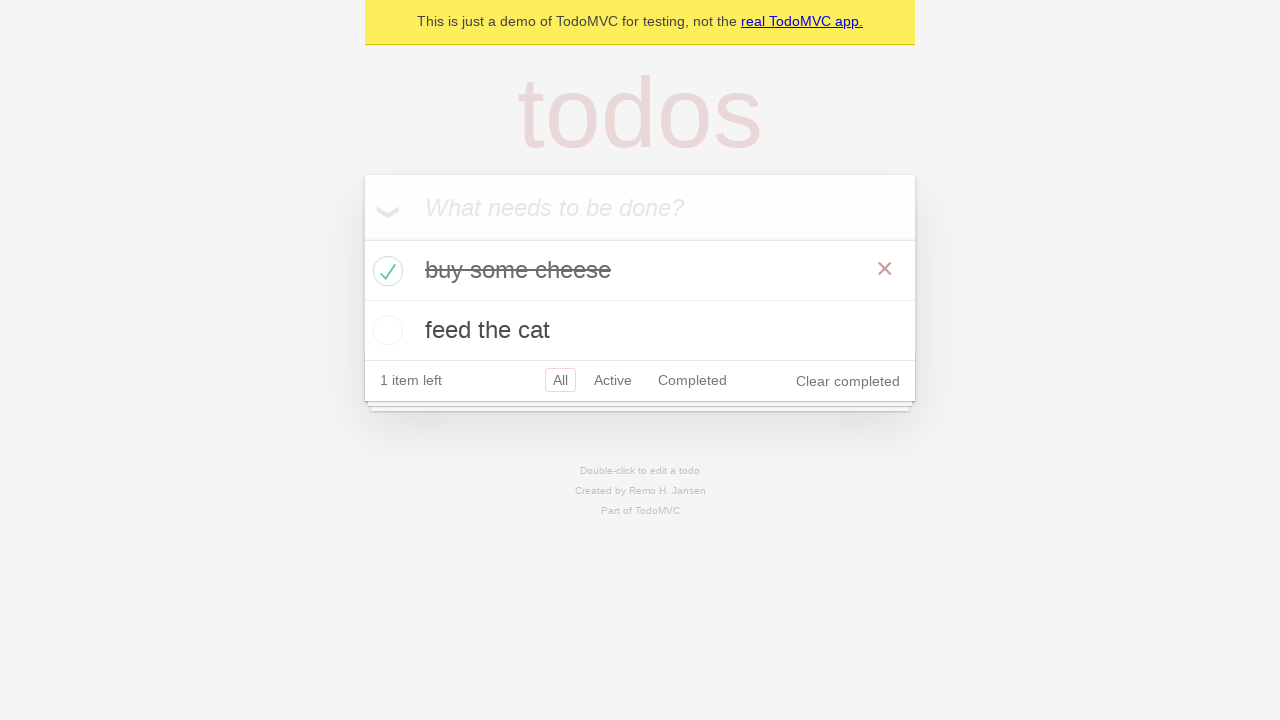

Unchecked the first todo item to mark it as incomplete at (385, 271) on internal:testid=[data-testid="todo-item"s] >> nth=0 >> internal:role=checkbox
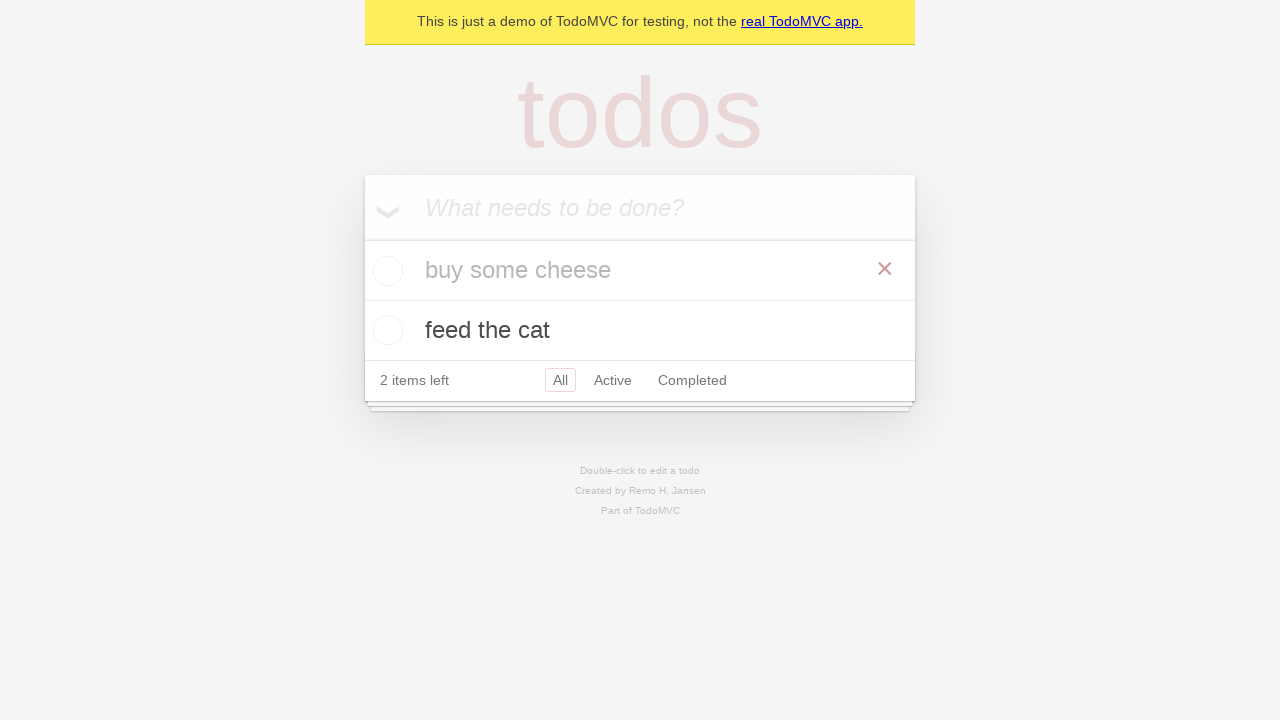

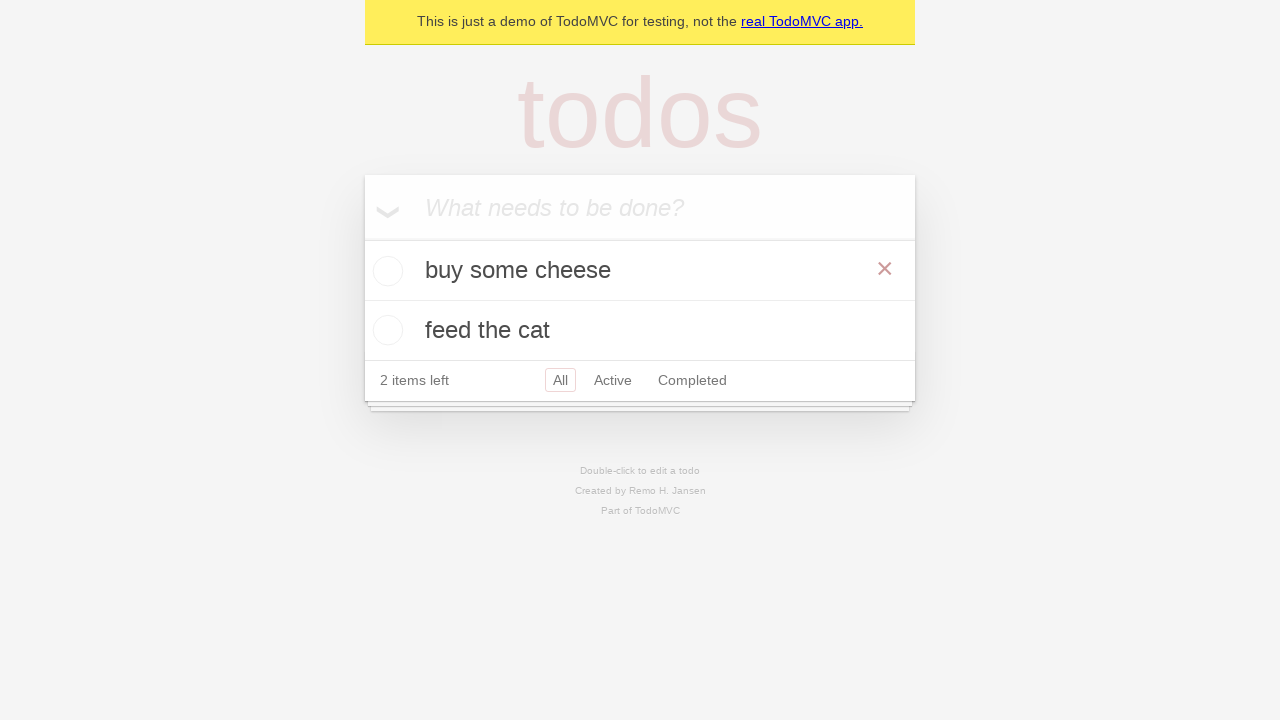